Tests a registration form by filling out personal information fields (name, address, email, phone, gender, hobbies, password) and submitting the form, then clicking the refresh button.

Starting URL: https://demo.automationtesting.in/Register.html

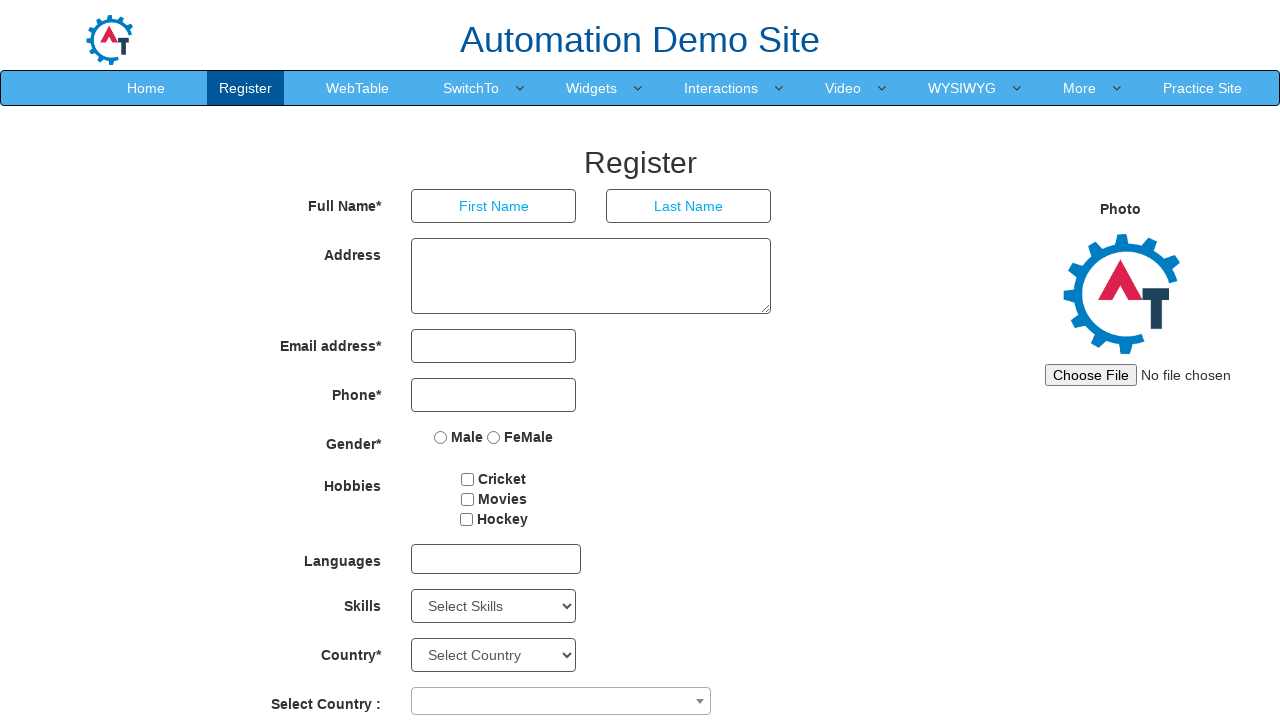

Filled First Name field with 'Marcus' on input[placeholder='First Name']
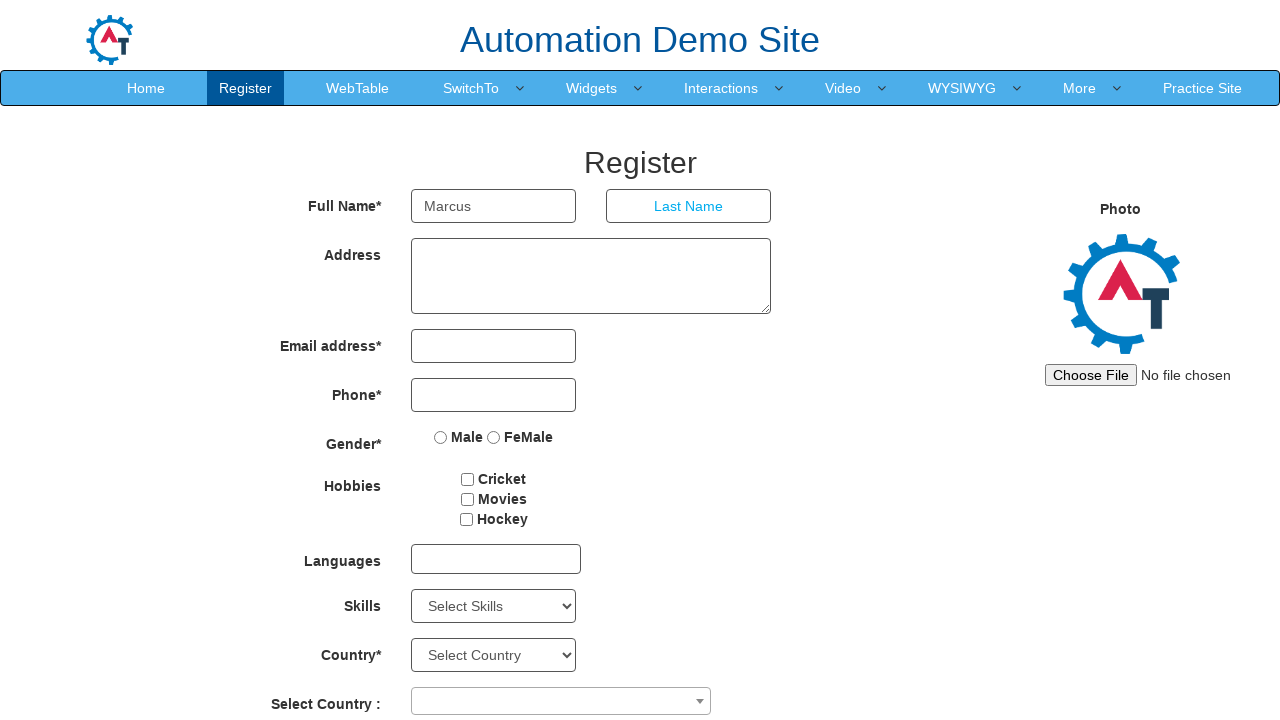

Filled Last Name field with 'Johnson' on input[placeholder='Last Name']
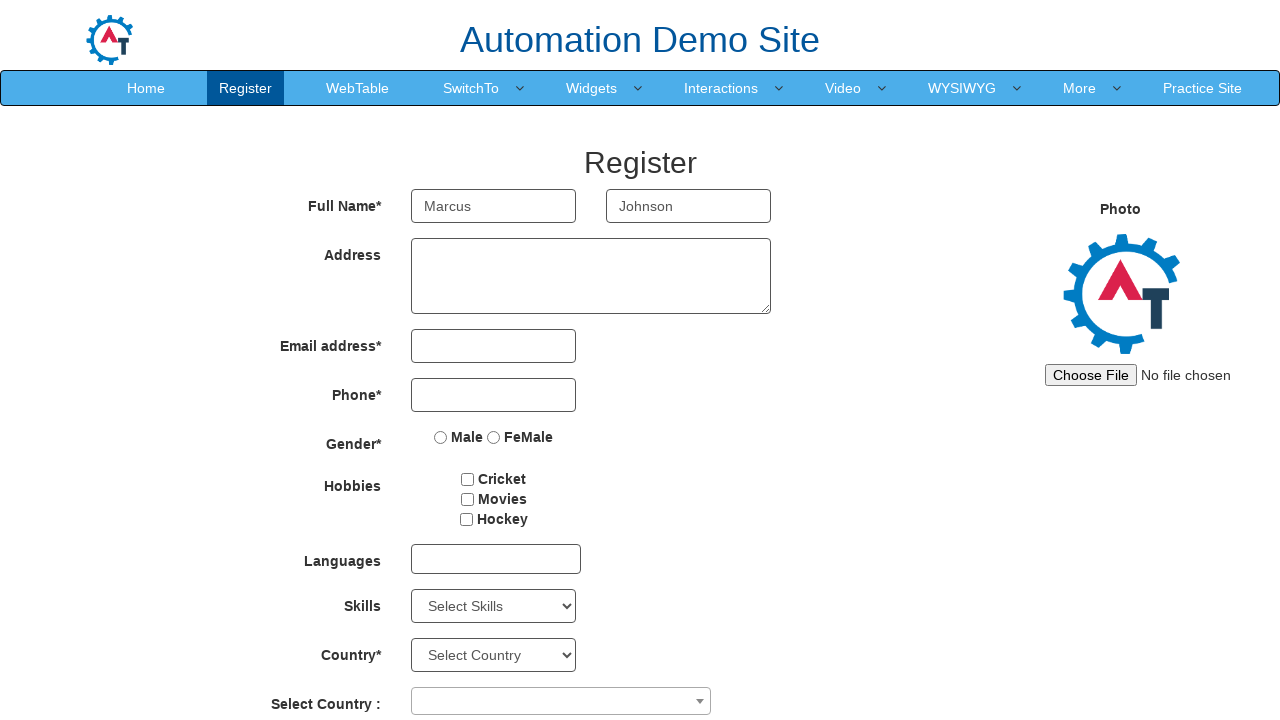

Filled Address field with 'San Francisco, California - 94102' on textarea[ng-model='Adress']
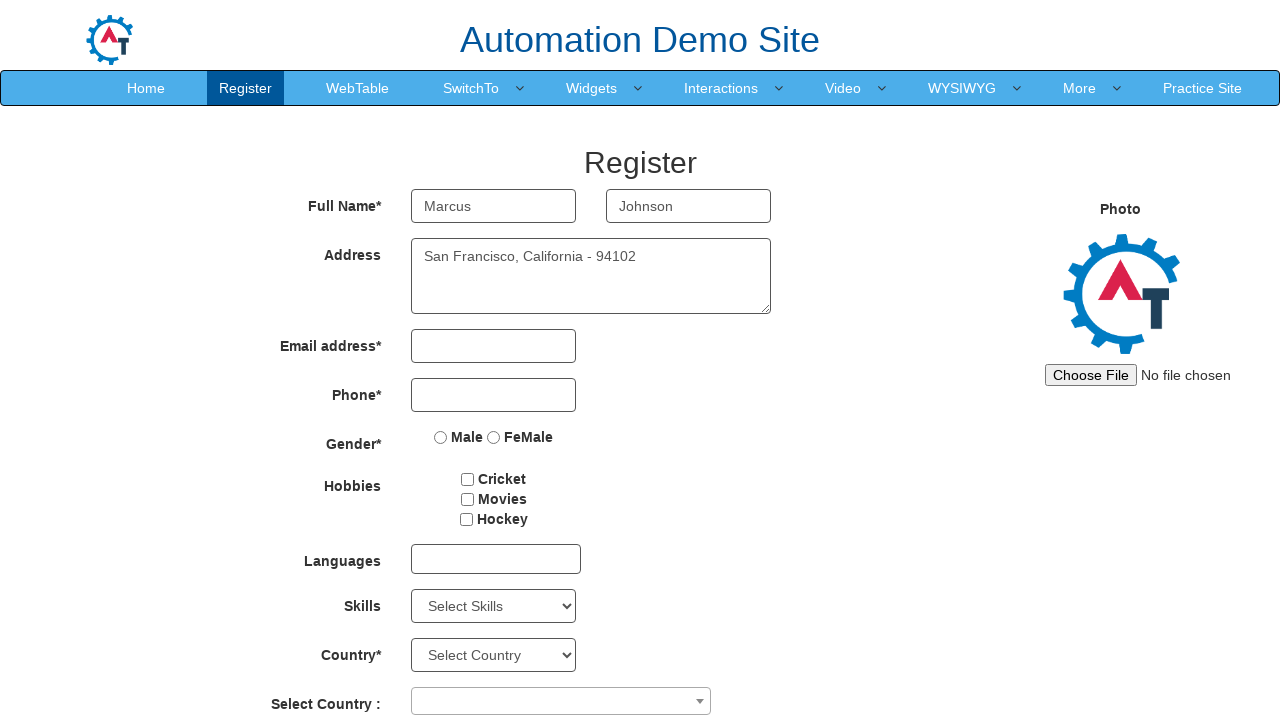

Filled Email field with 'marcus.johnson@example.com' on input[type='email']
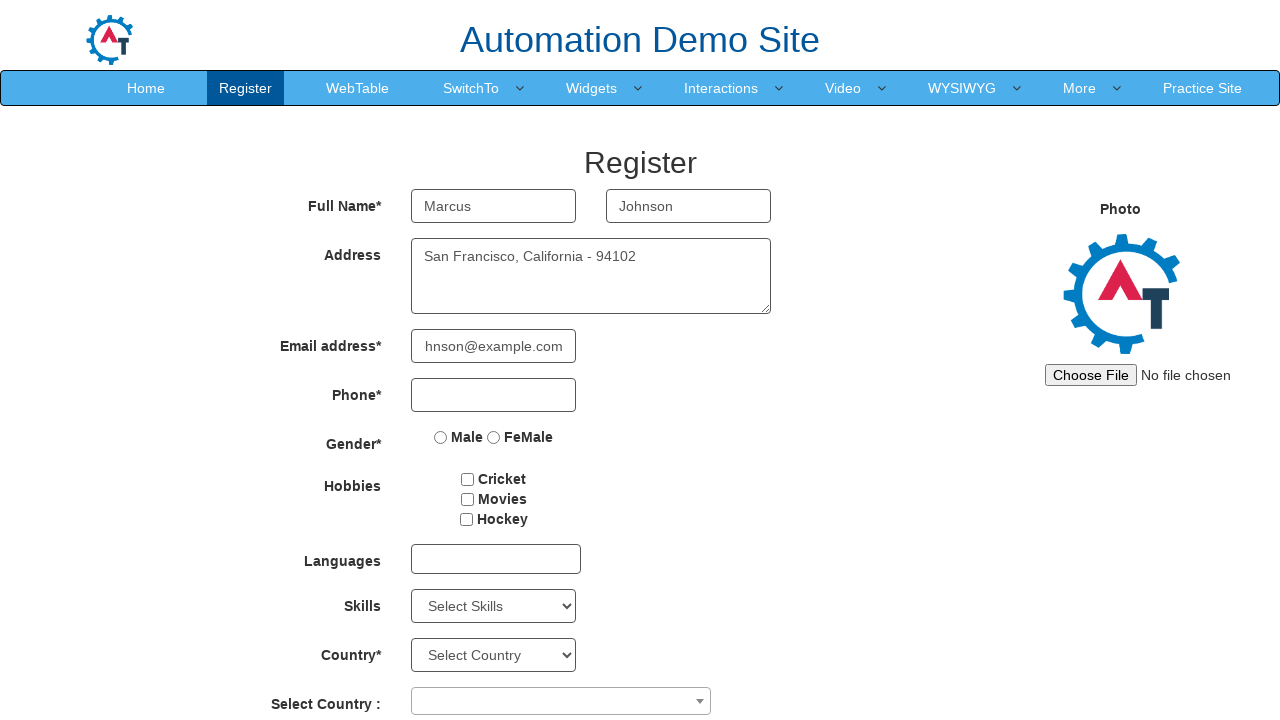

Filled Phone Number field with '4155551234' on input[type='tel']
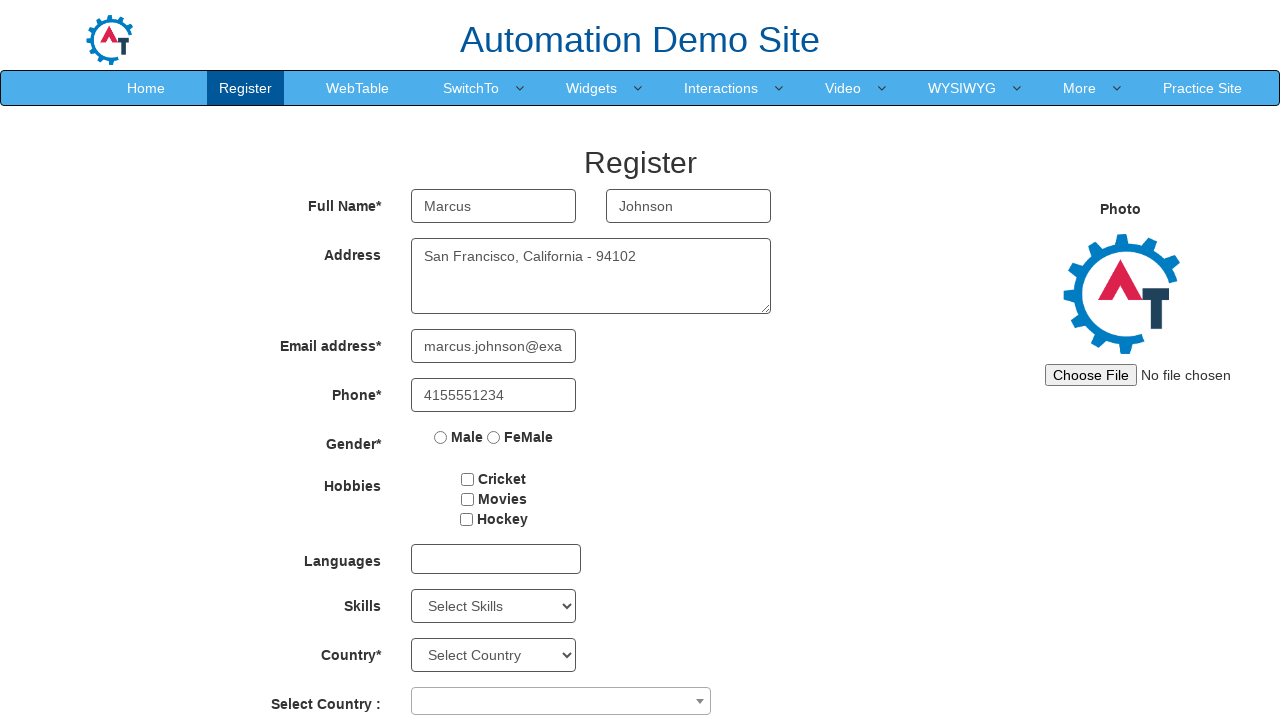

Selected Female gender option at (494, 437) on input[value='FeMale']
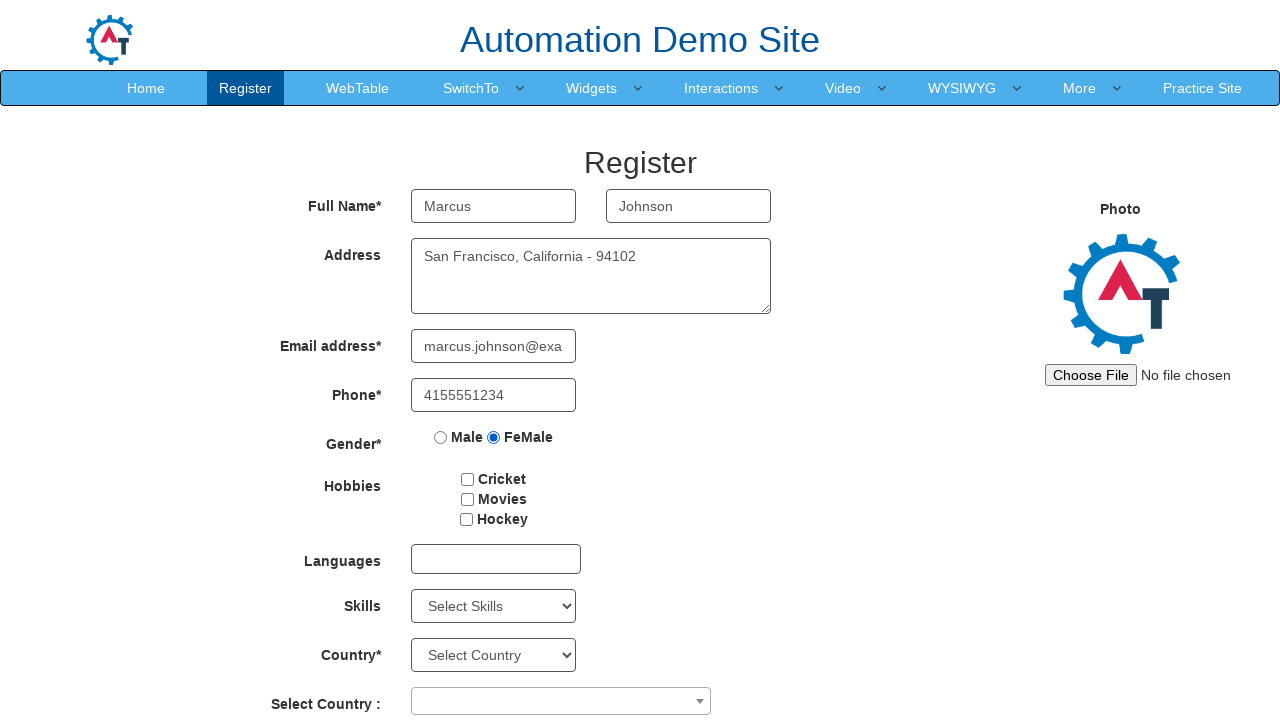

Selected Cricket hobby checkbox at (468, 479) on #checkbox1
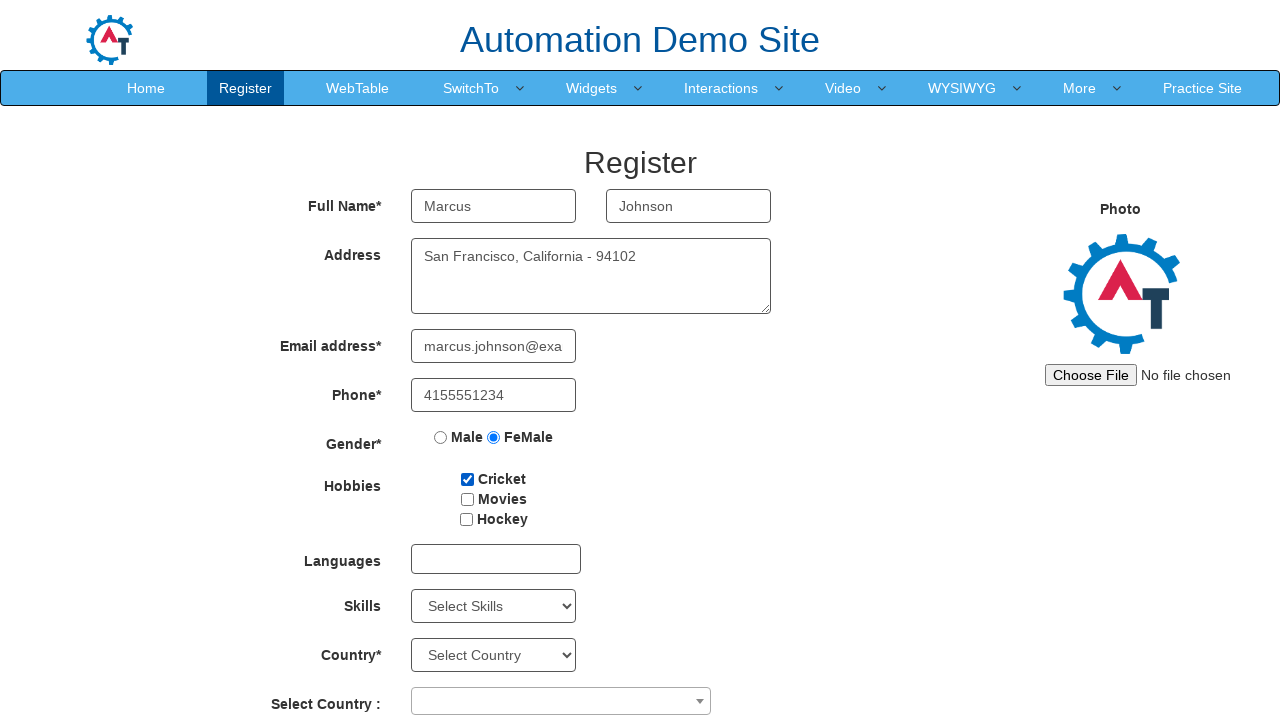

Filled Password field with 'SecurePass456' on #firstpassword
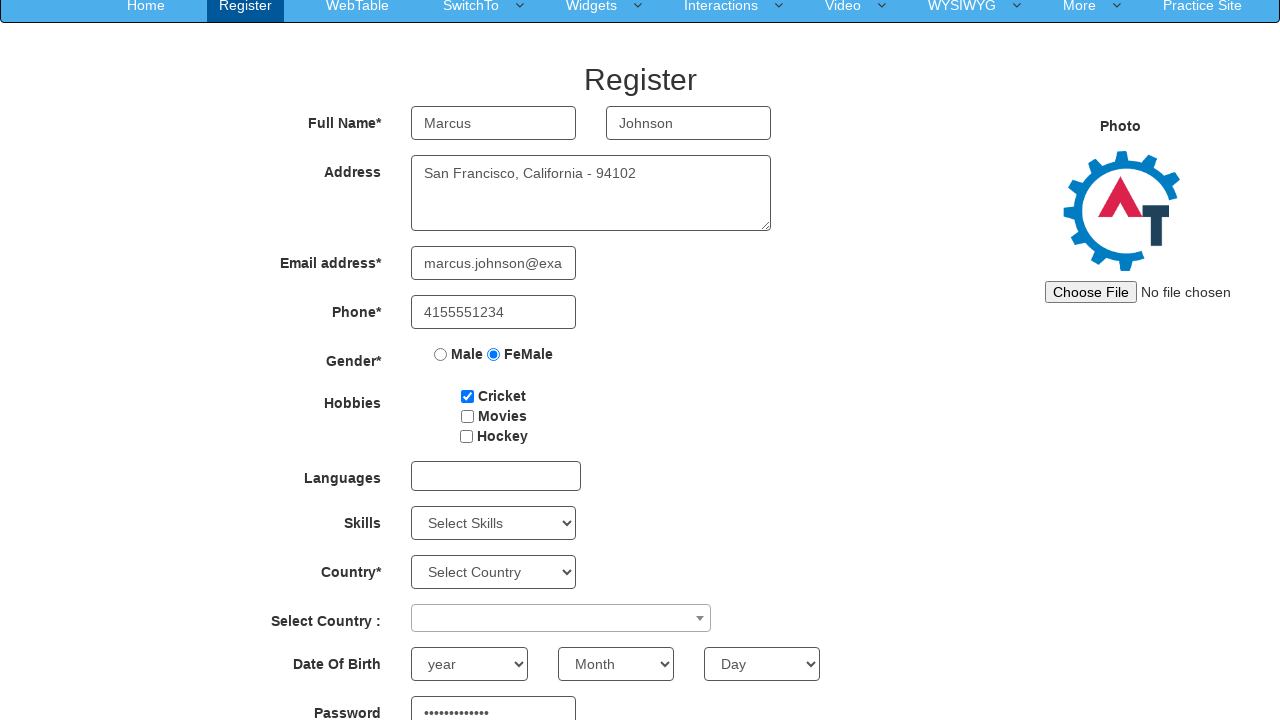

Filled Confirm Password field with 'SecurePass456' on #secondpassword
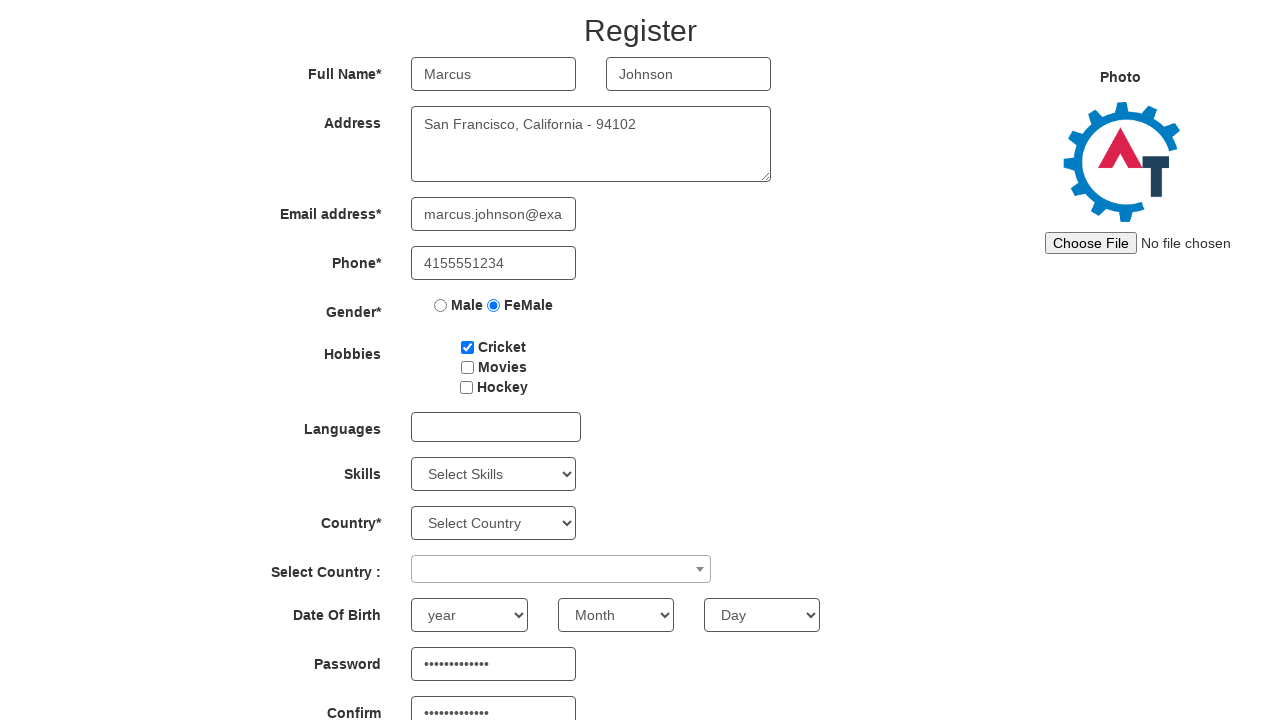

Clicked Submit button to register the form at (572, 623) on button[type='submit']
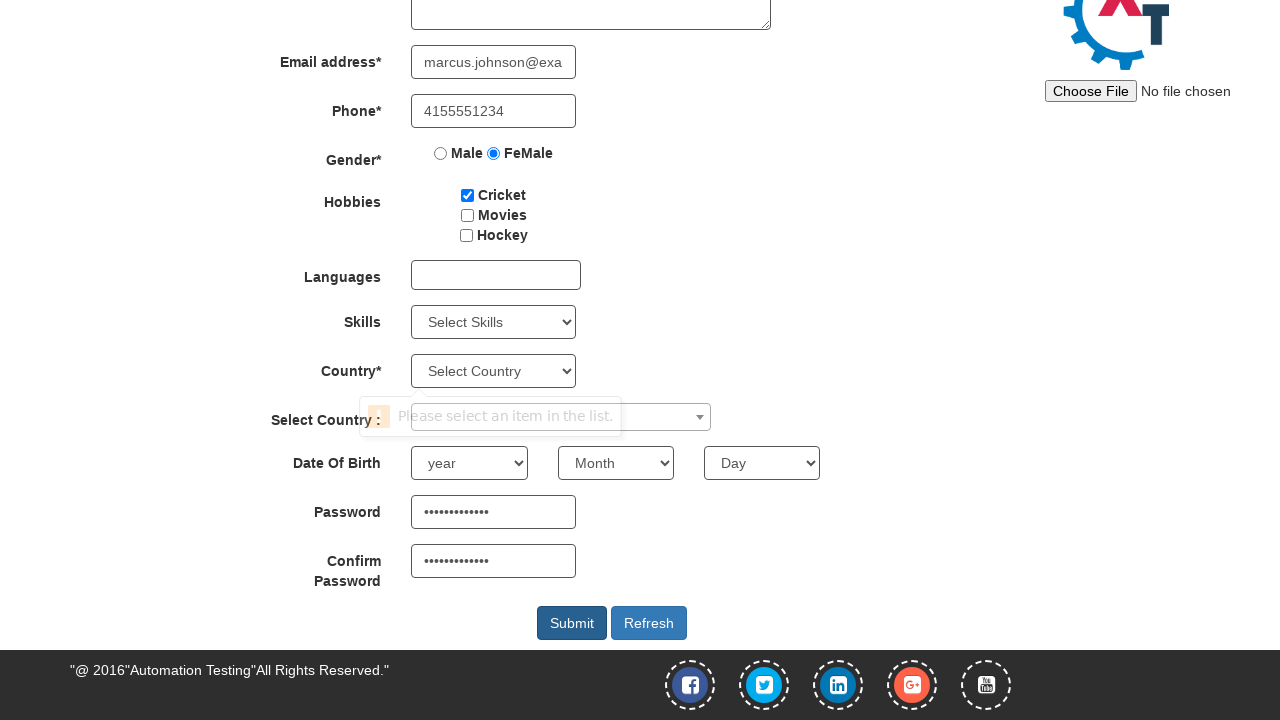

Waited 1 second for form processing
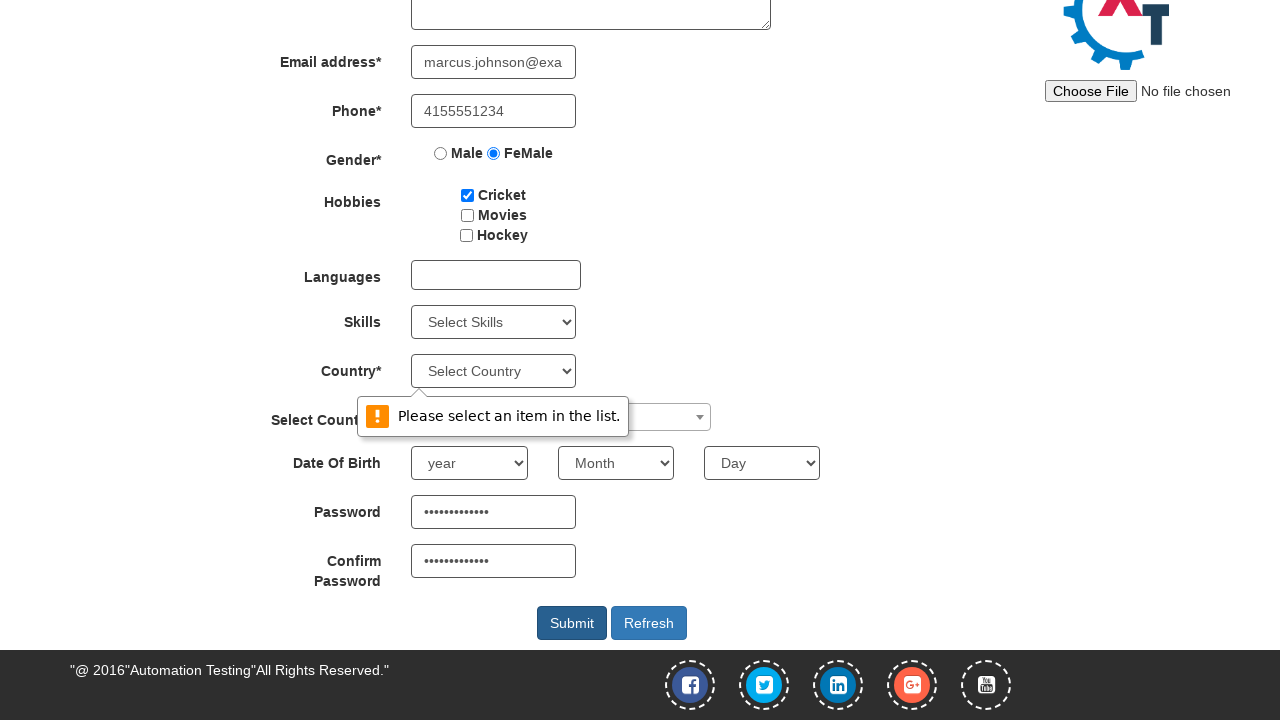

Clicked Refresh button to reset the form at (649, 623) on button[type='button']
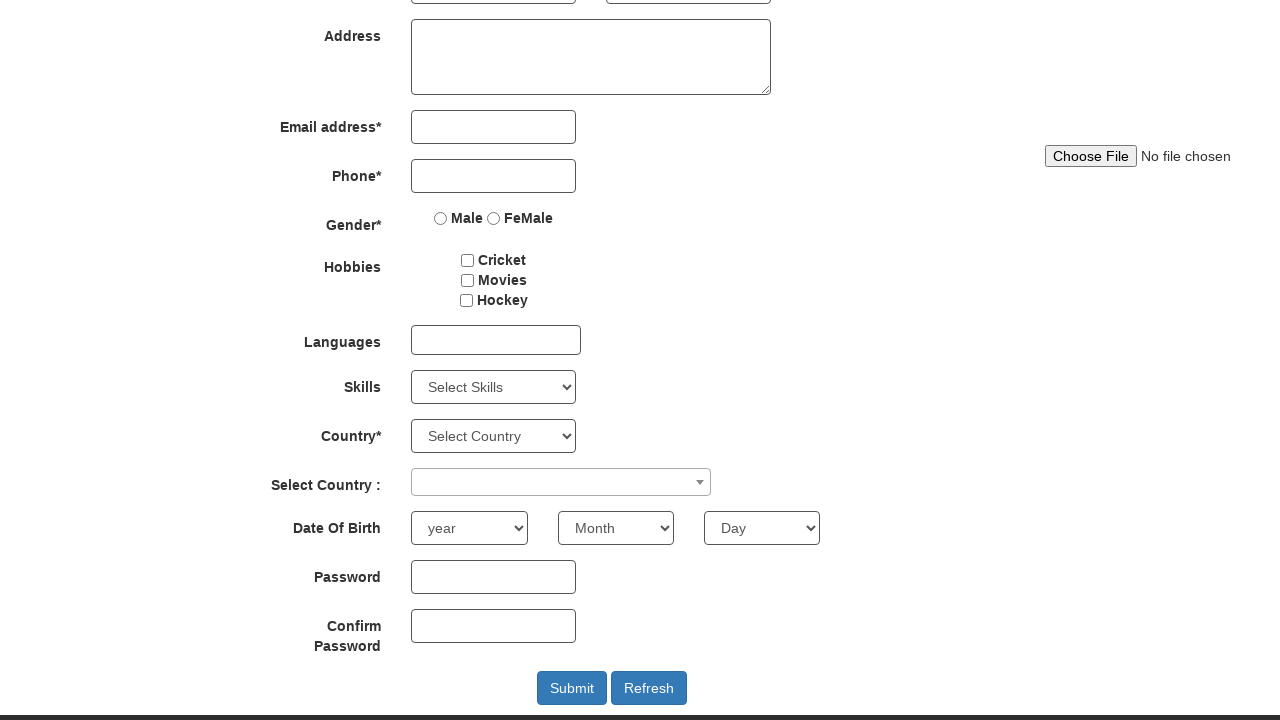

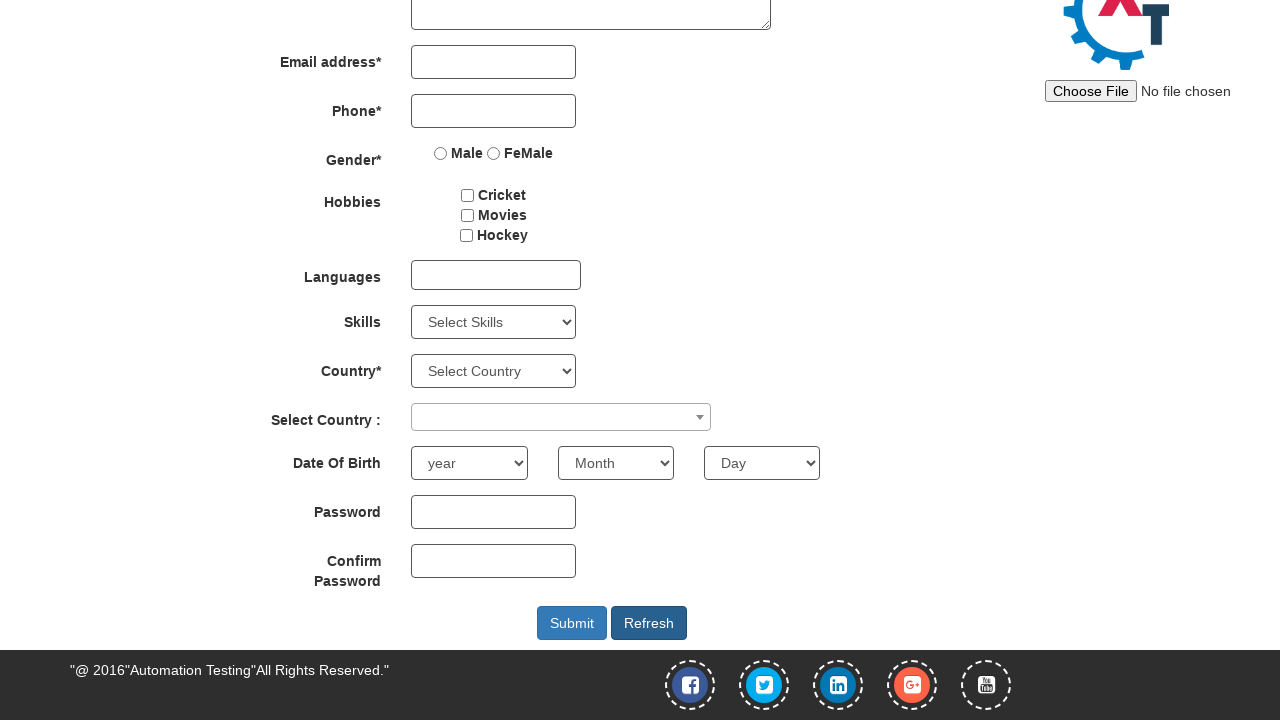